Navigates to W3Schools website and verifies that a specific element with id "mySidediv" exists on the page, and confirms that an invalid element id does not exist.

Starting URL: https://www.w3schools.com/

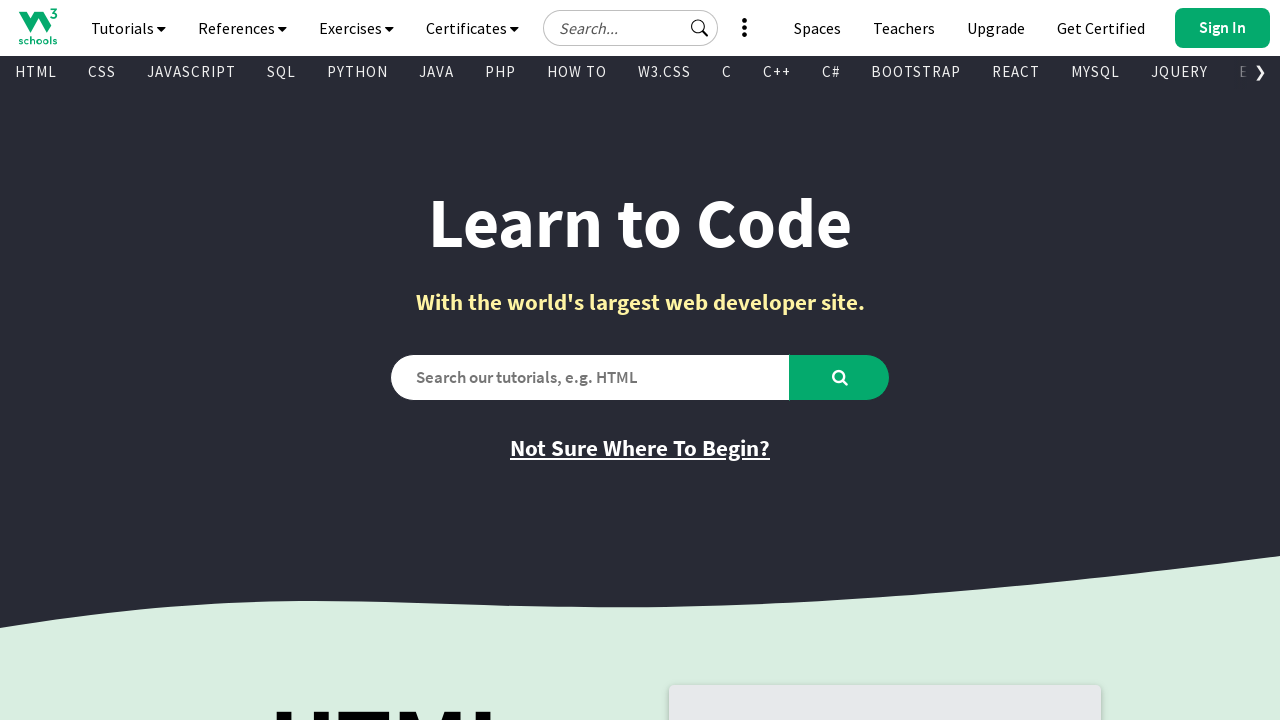

Navigated to W3Schools website
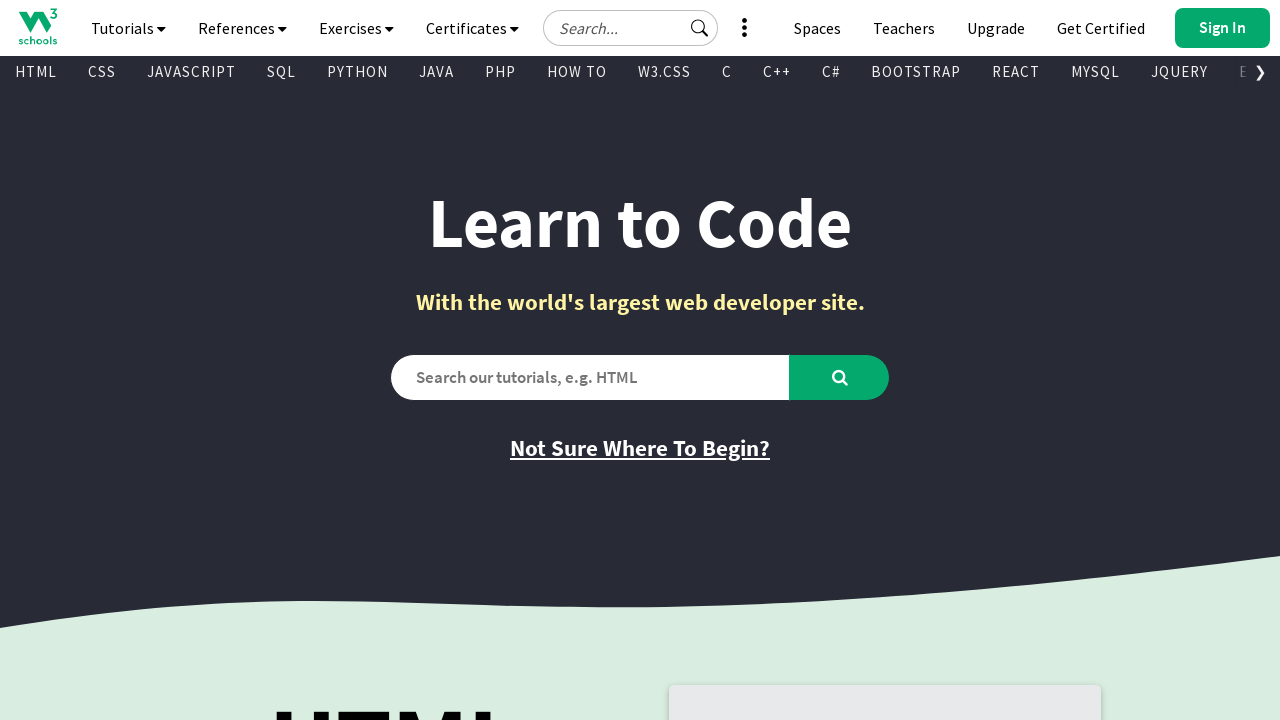

Element 'mySidediv' not found
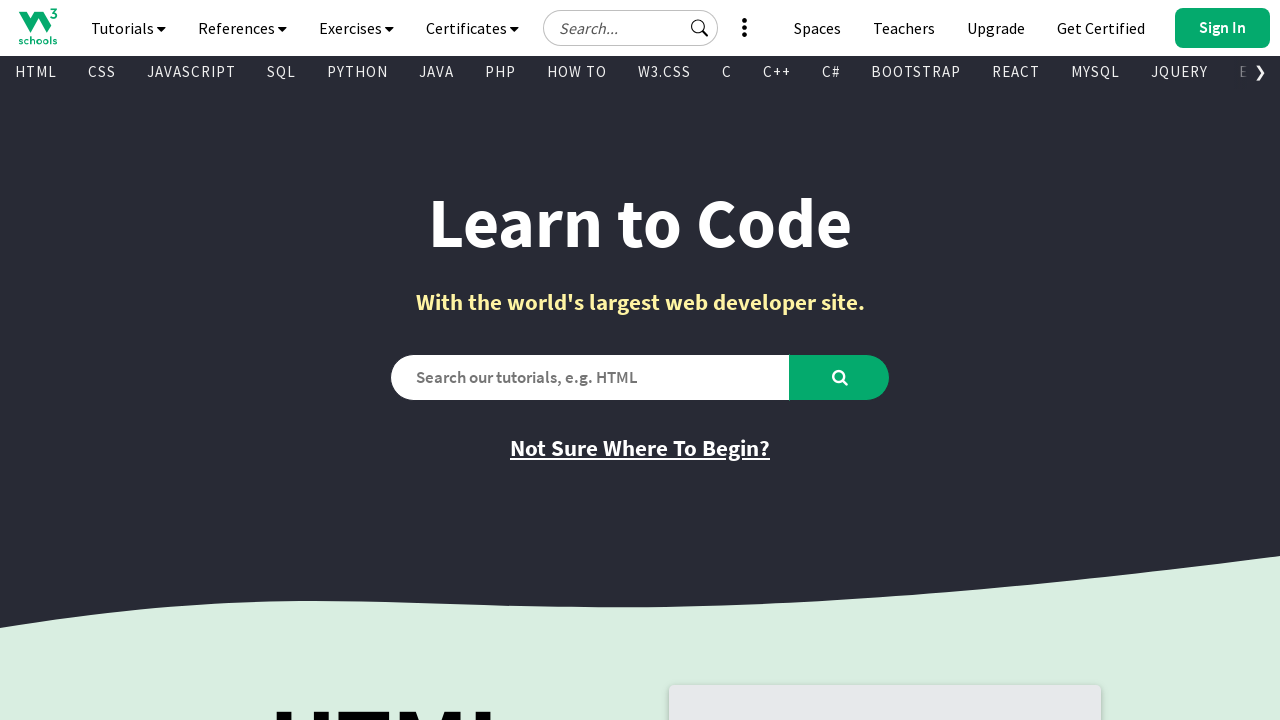

Element 'InvalidID' not found (expected)
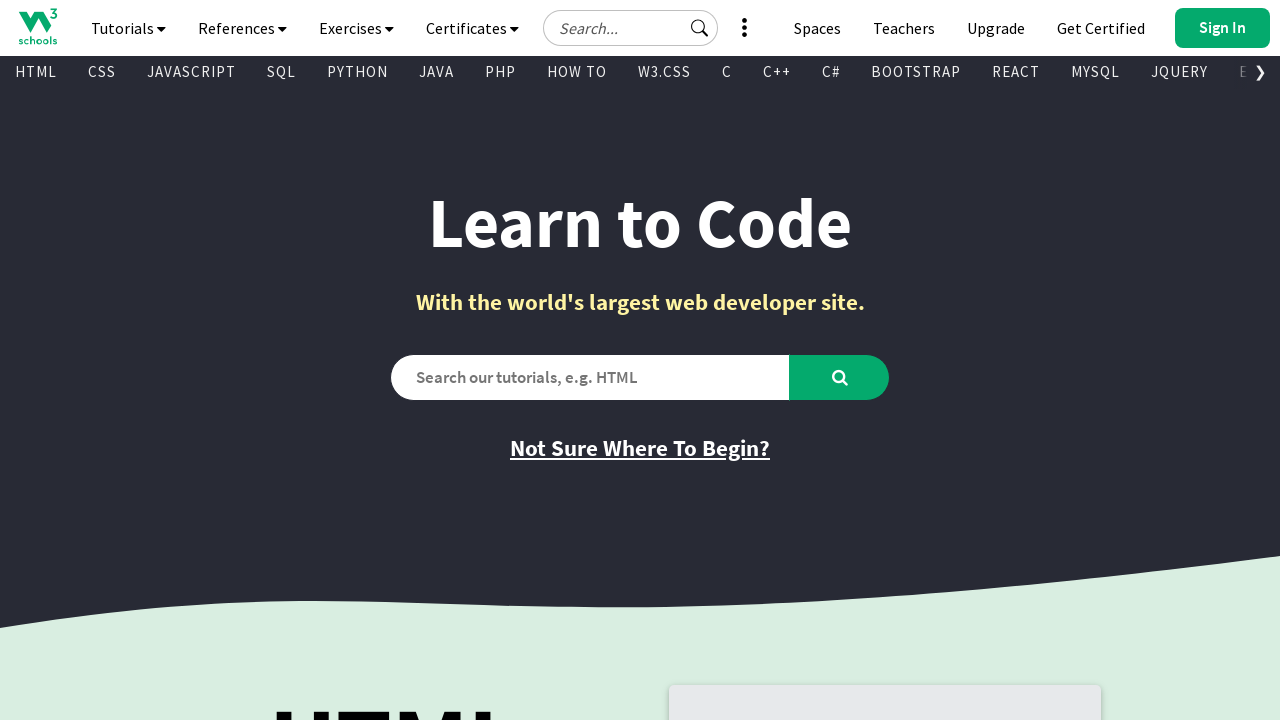

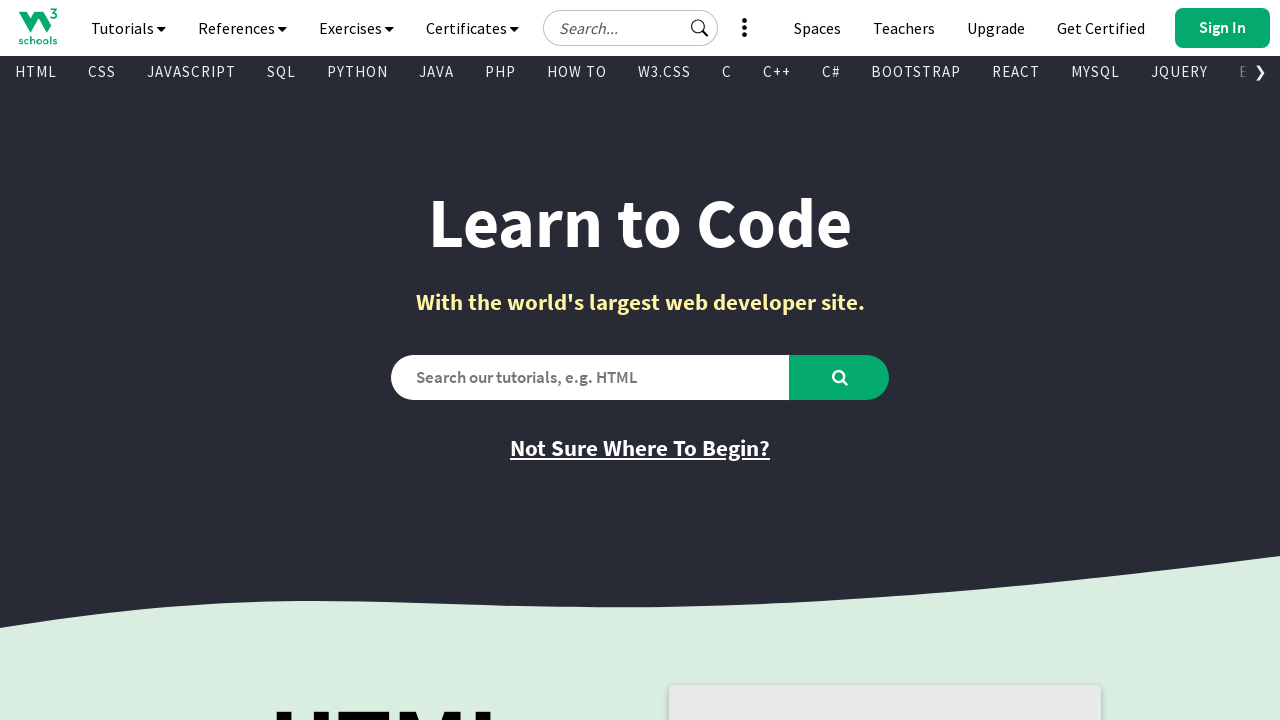